Basic browser launch test that navigates to AJIO e-commerce website and verifies the page loads

Starting URL: https://www.ajio.com/

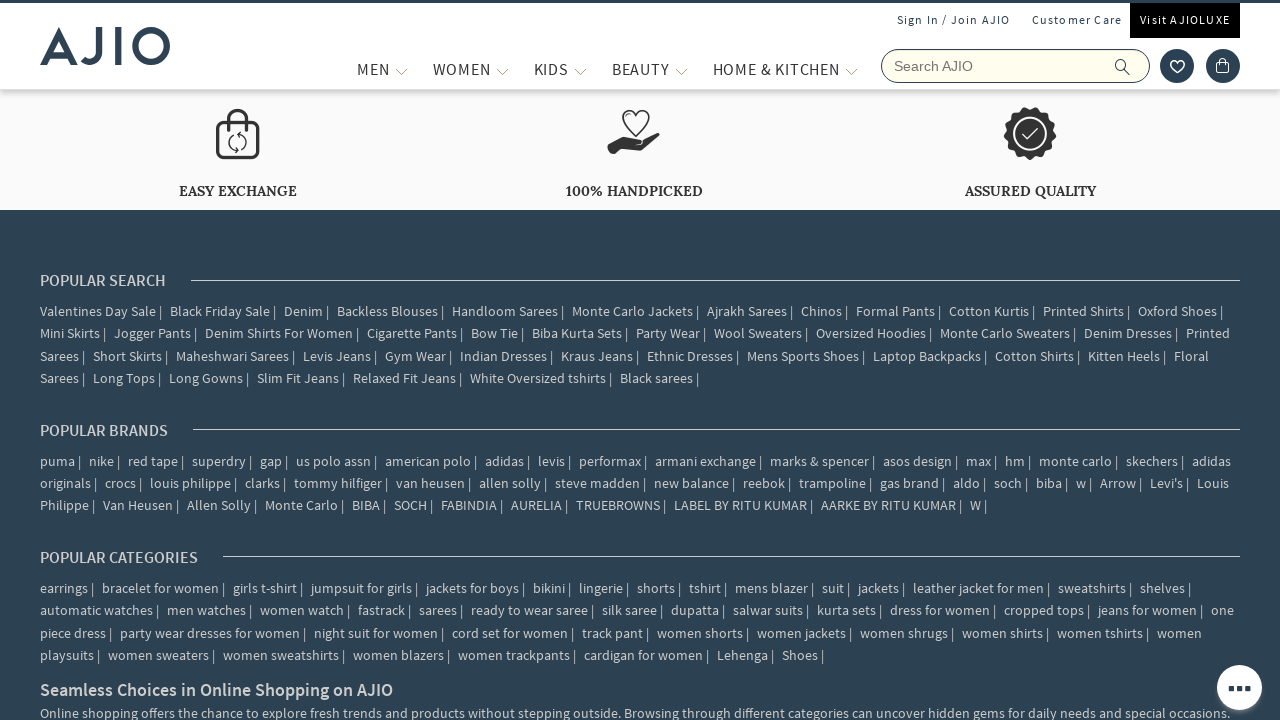

Page DOM content loaded
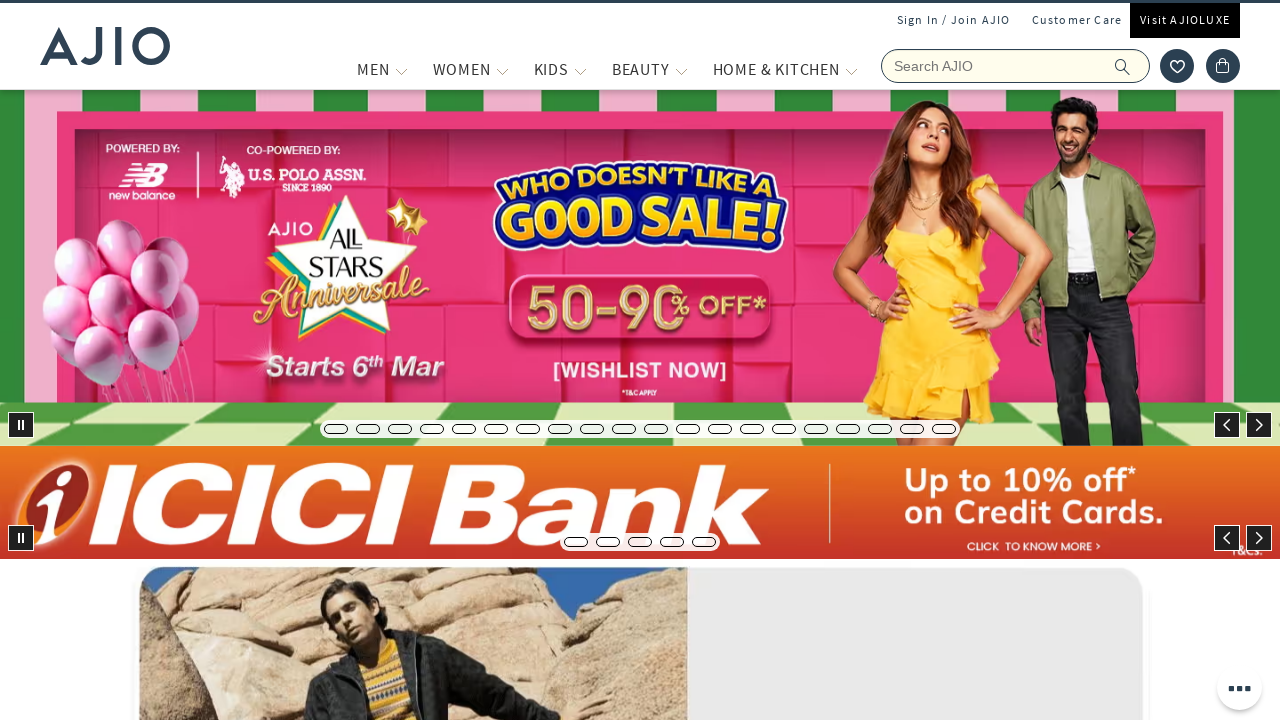

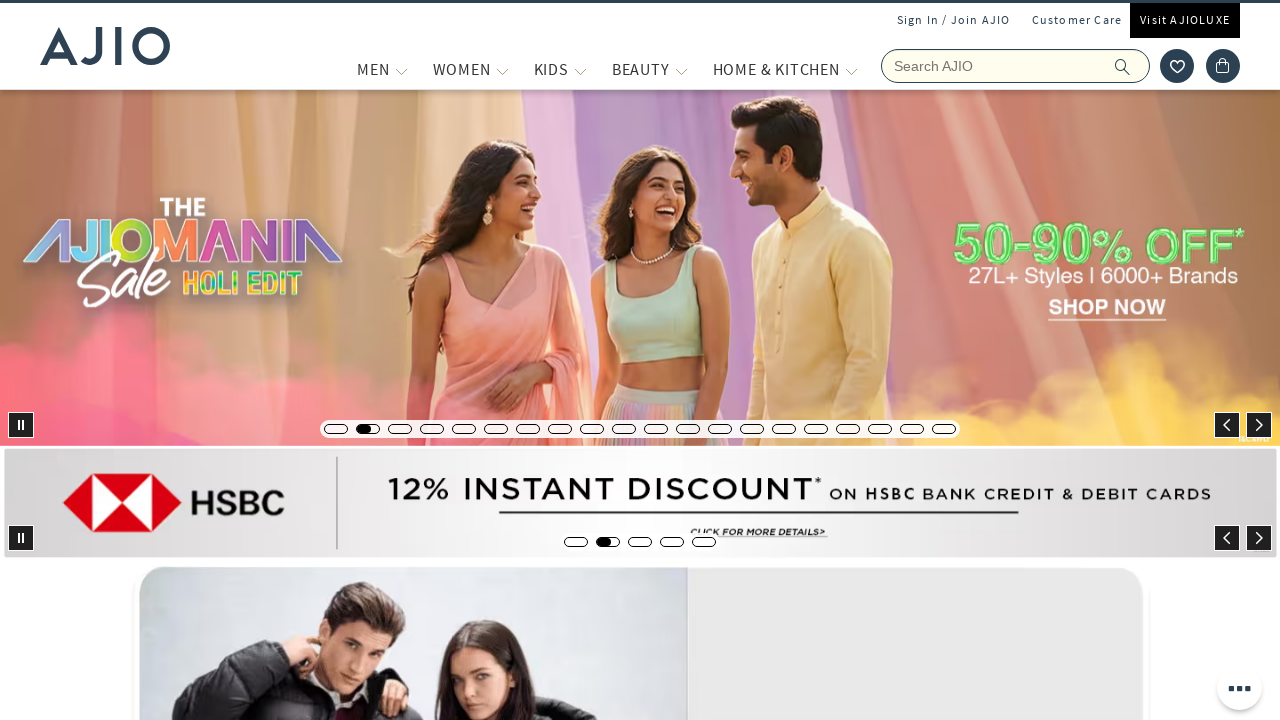